Tests SpiceJet website navigation by hovering over Add-ons menu and opening multiple service links in new windows, then closing each window

Starting URL: https://www.spicejet.com/

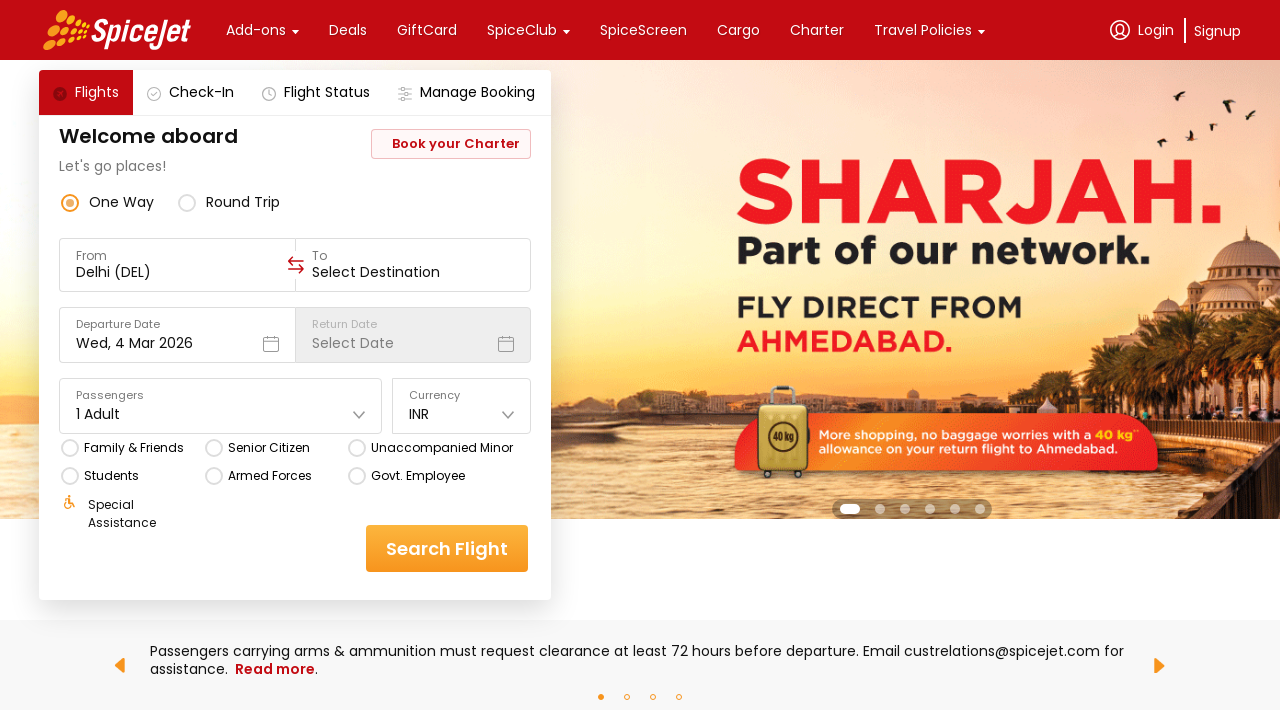

Hovered over Add-ons menu at (256, 30) on xpath=//div[text()='Add-ons']
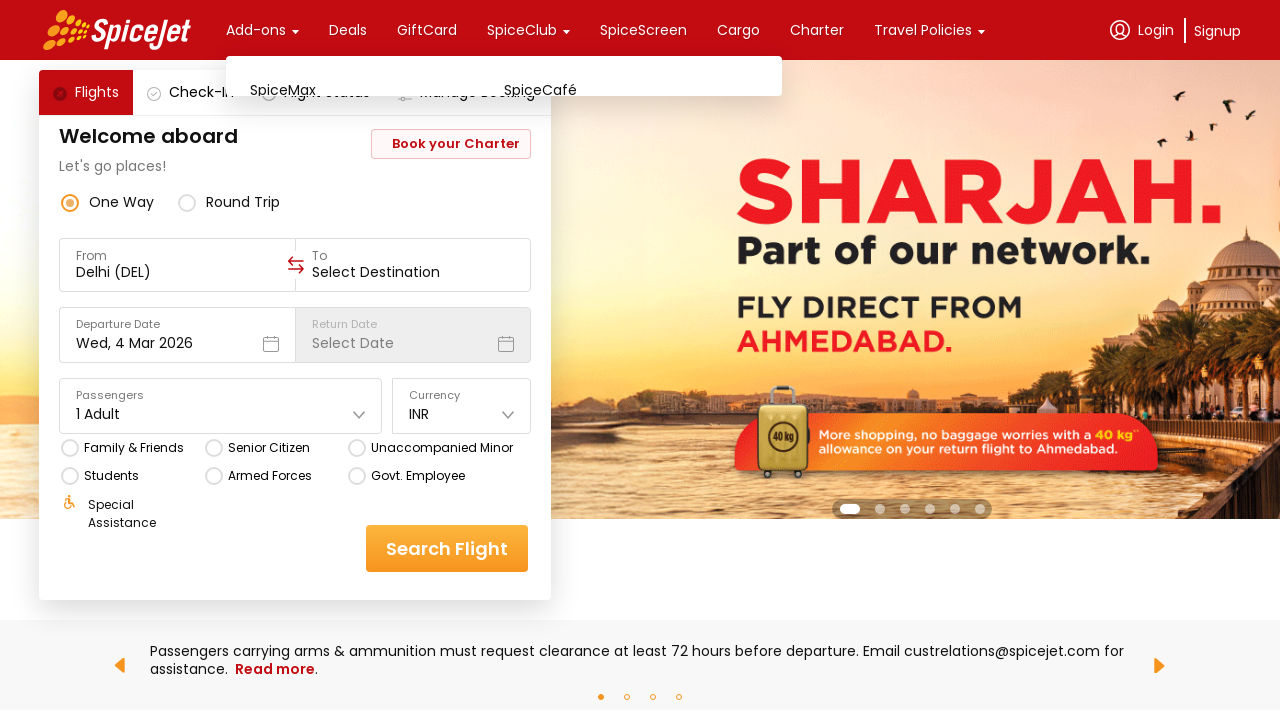

Clicked on Visa Services link at (631, 123) on (//div[text()='Visa Services' and @dir='auto'])[1]
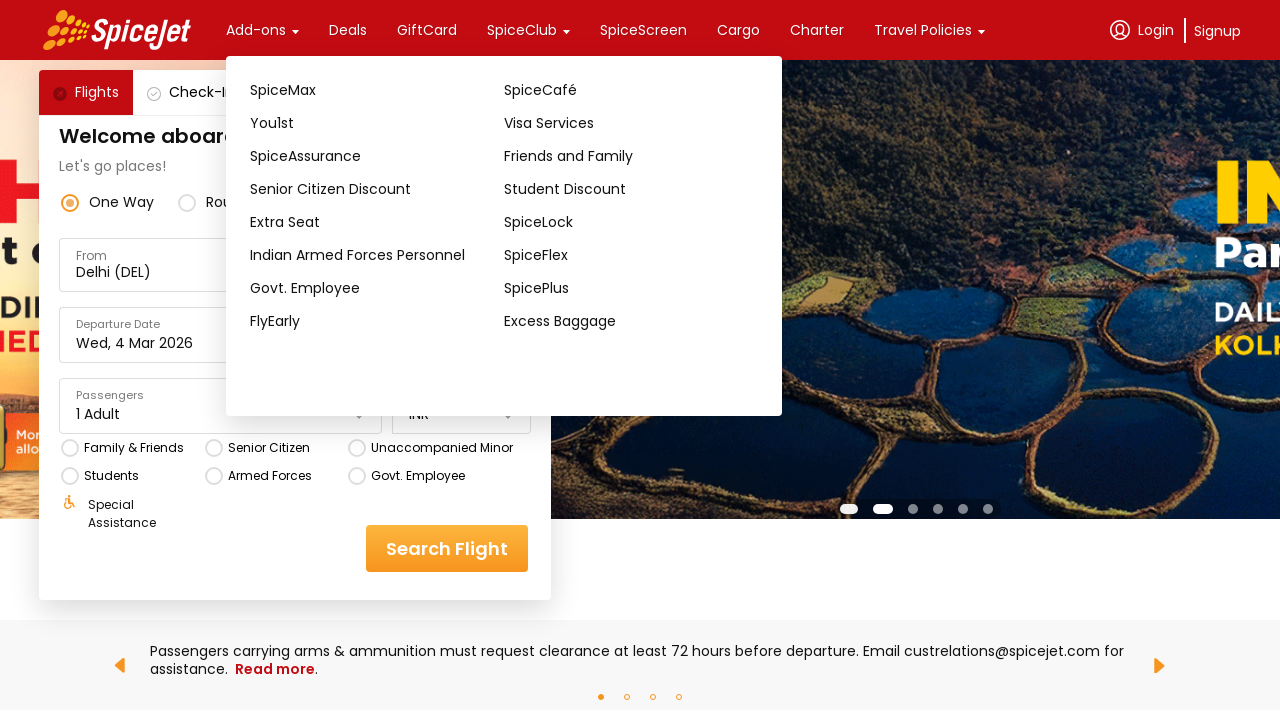

Clicked on Friends and Family link at (631, 156) on xpath=//div[text()='Friends and Family']
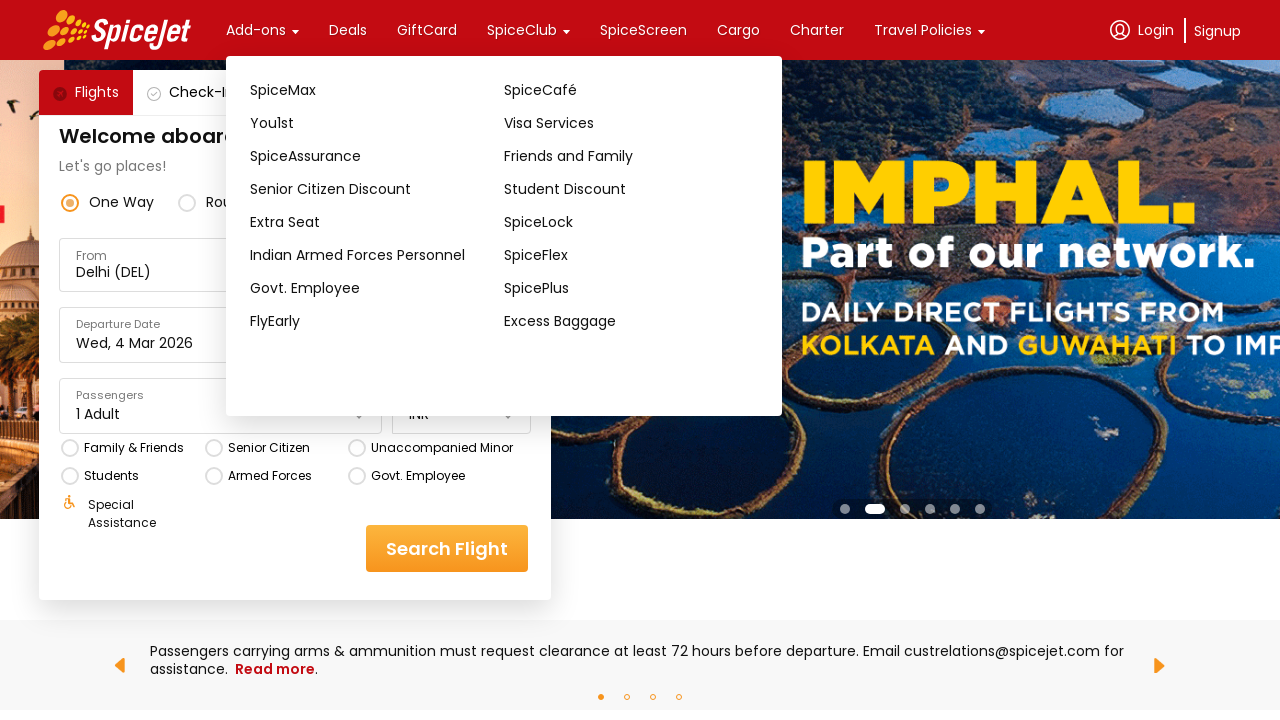

Clicked on Extra Seat link at (377, 222) on (//div[text()='Extra Seat'])[1]
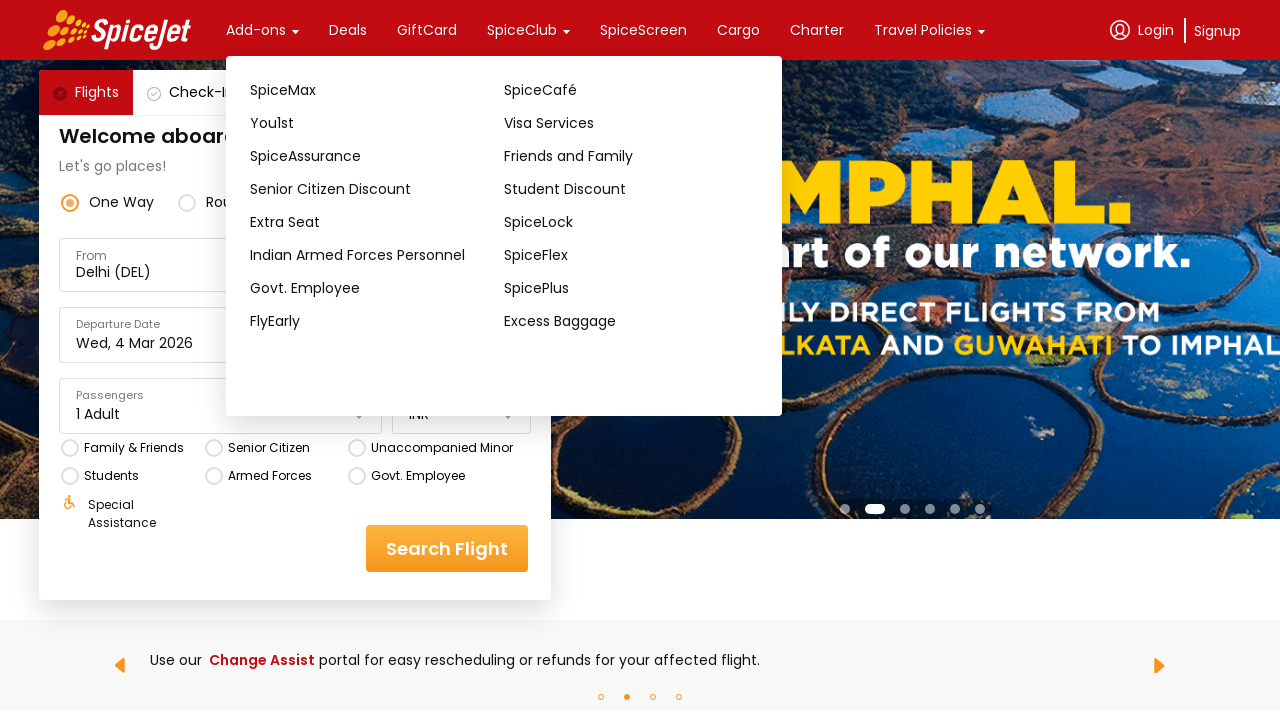

Retrieved all open pages from context
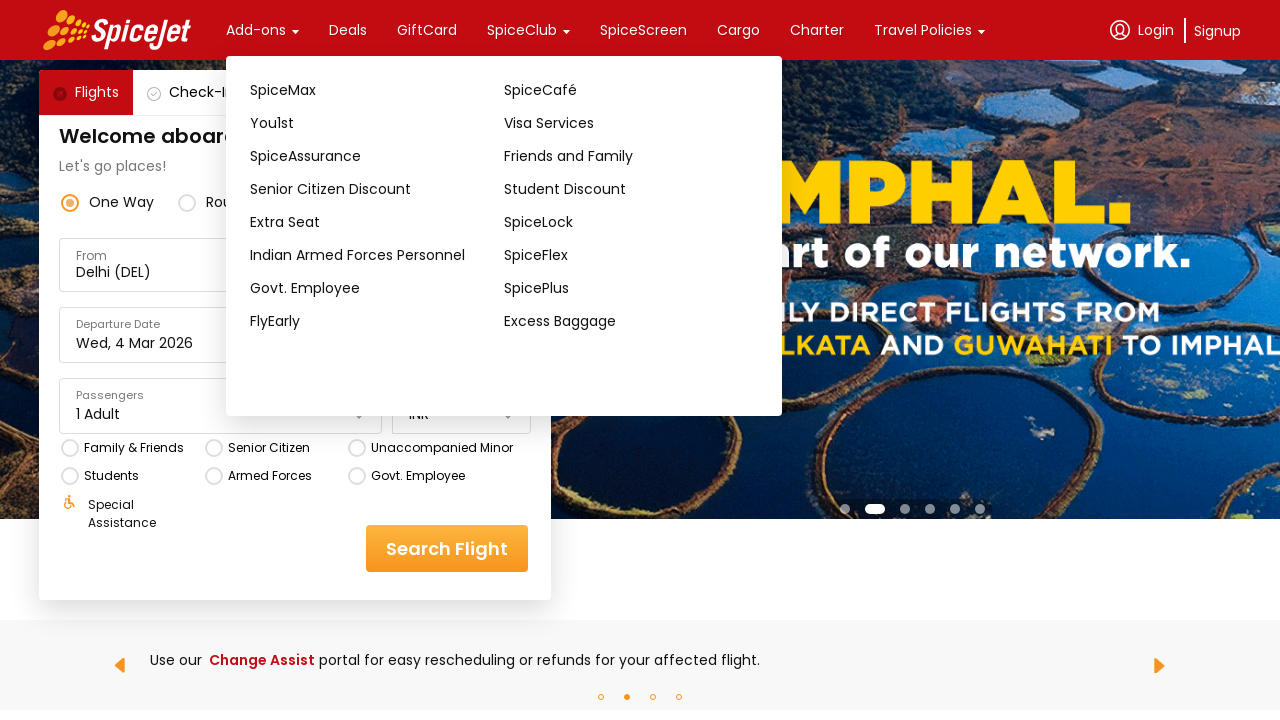

Closed page 3
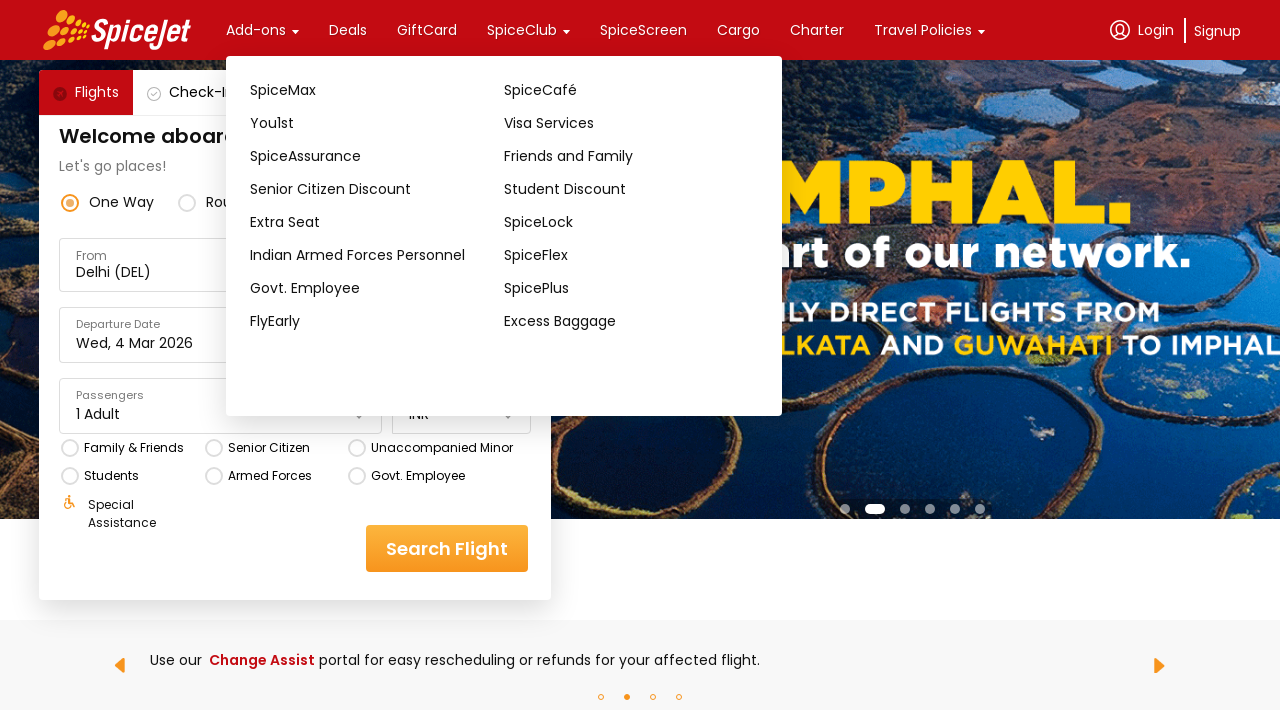

Closed page 2
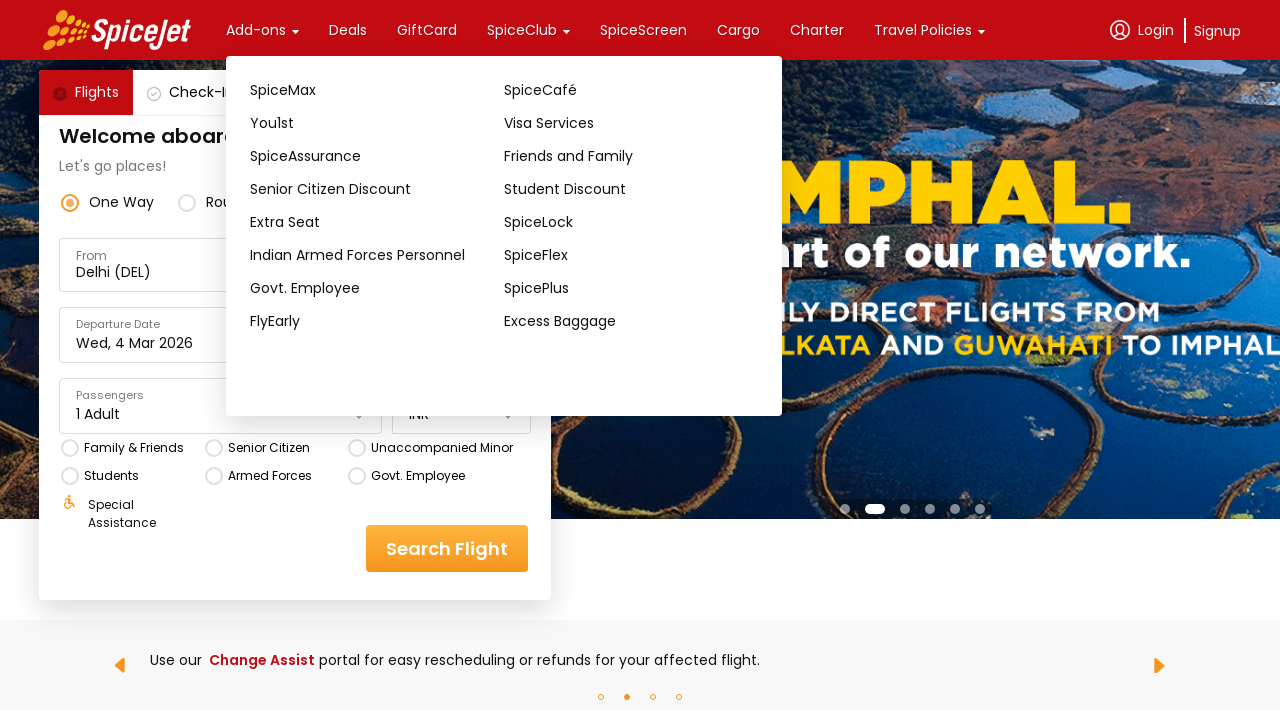

Closed page 1
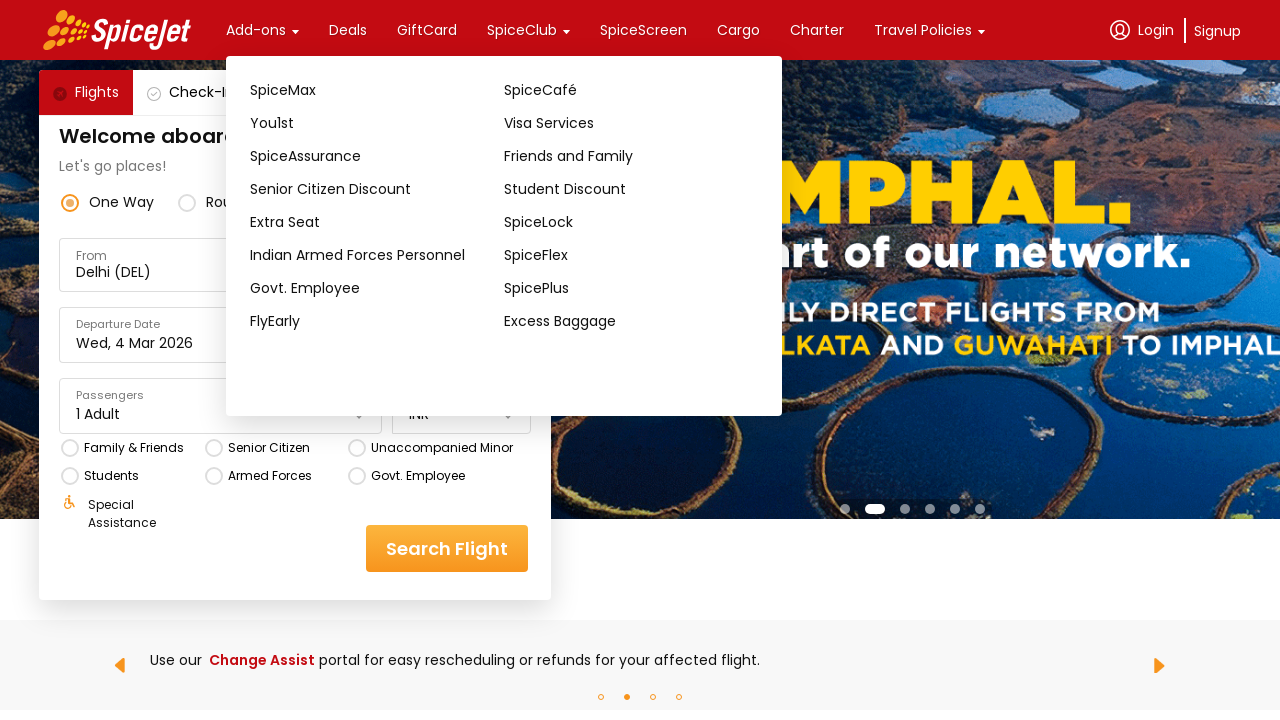

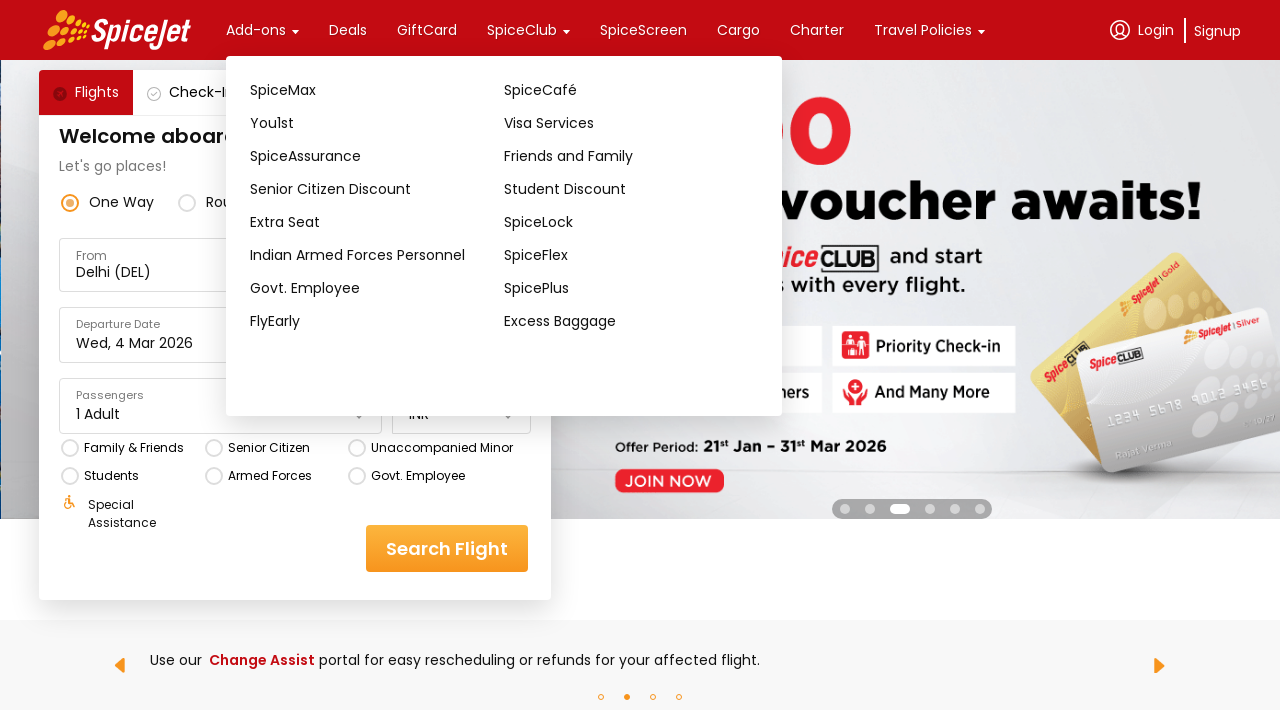